Navigates to a YouTube playlist page

Starting URL: https://www.youtube.com/watch?v=vuq-VAiW9kw&list=PL3oW2tjiIxvQ1BZS58qtot3-p-lD32oWT

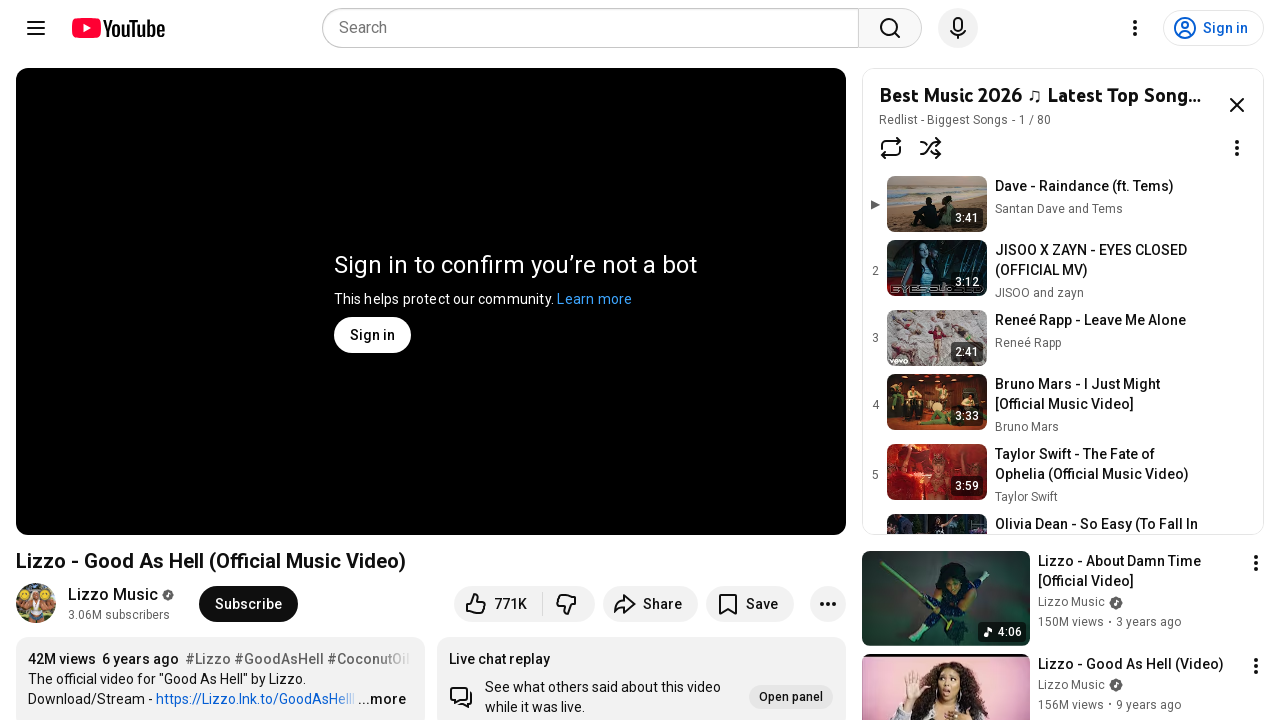

Navigated to YouTube playlist page
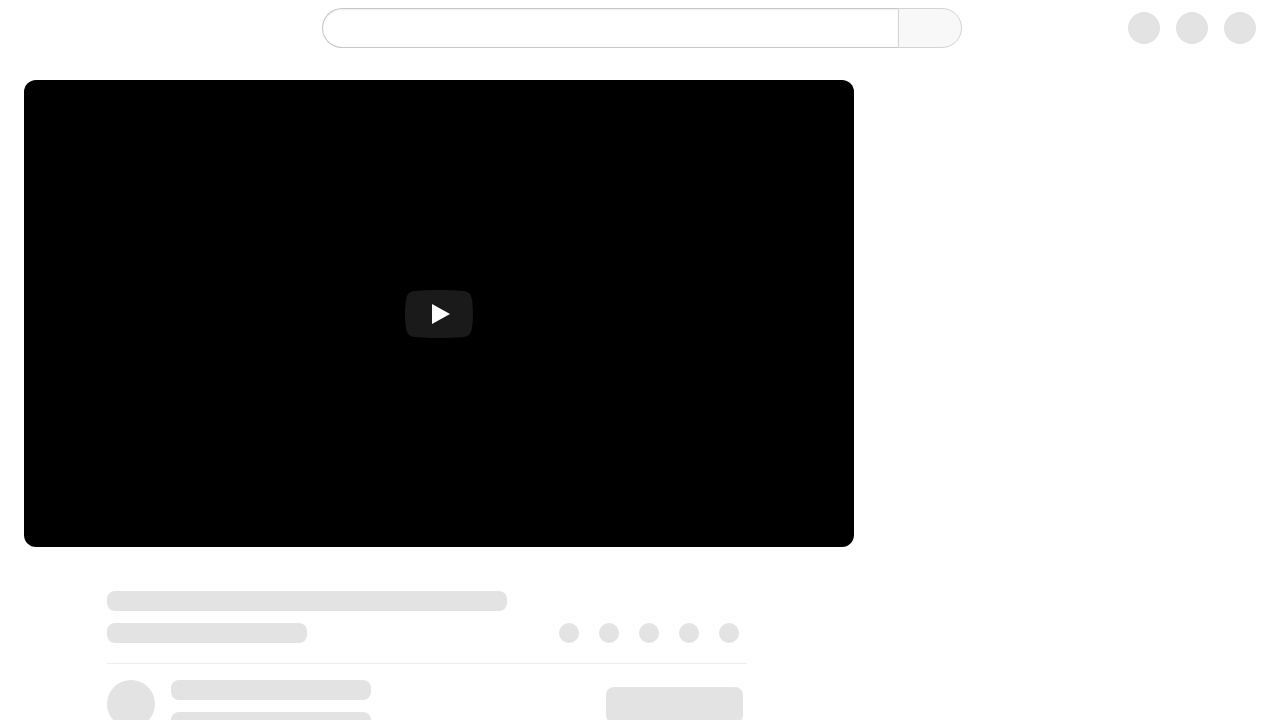

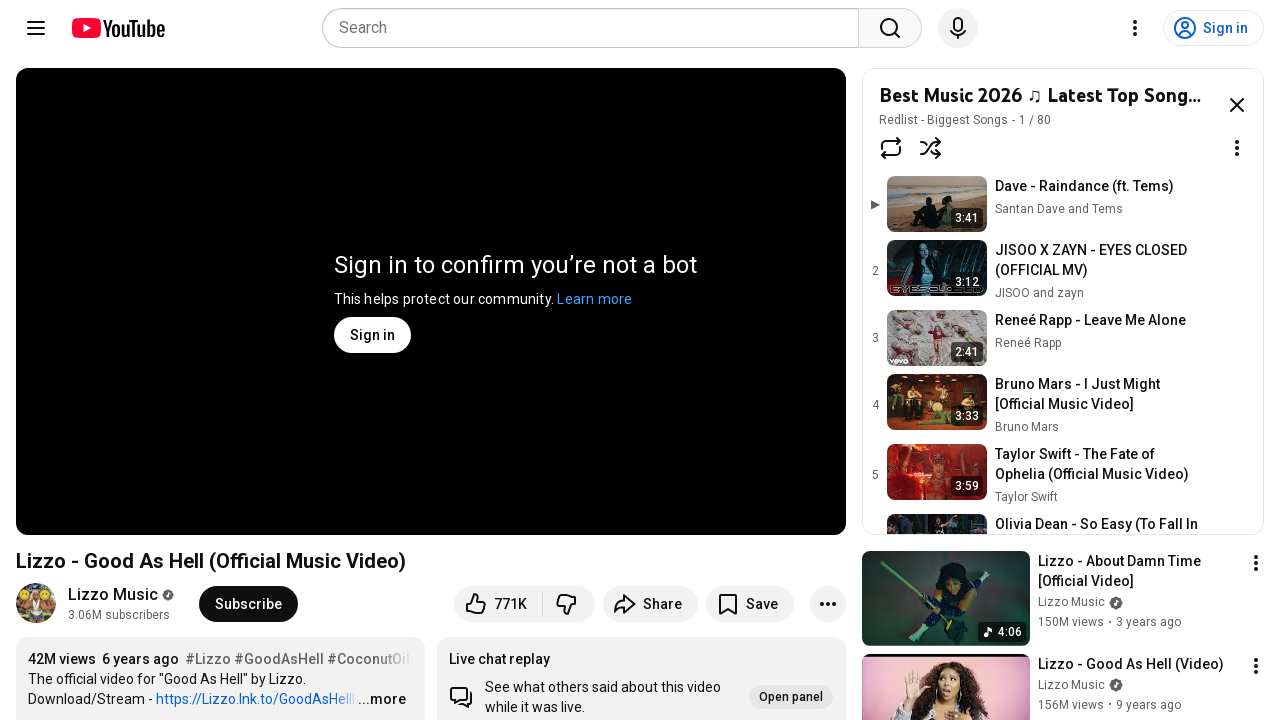